Tests a demo form by filling in a first name field and selecting a role from a dropdown menu

Starting URL: https://katalon-test.s3.amazonaws.com/demo-aut/dist/html/form.html

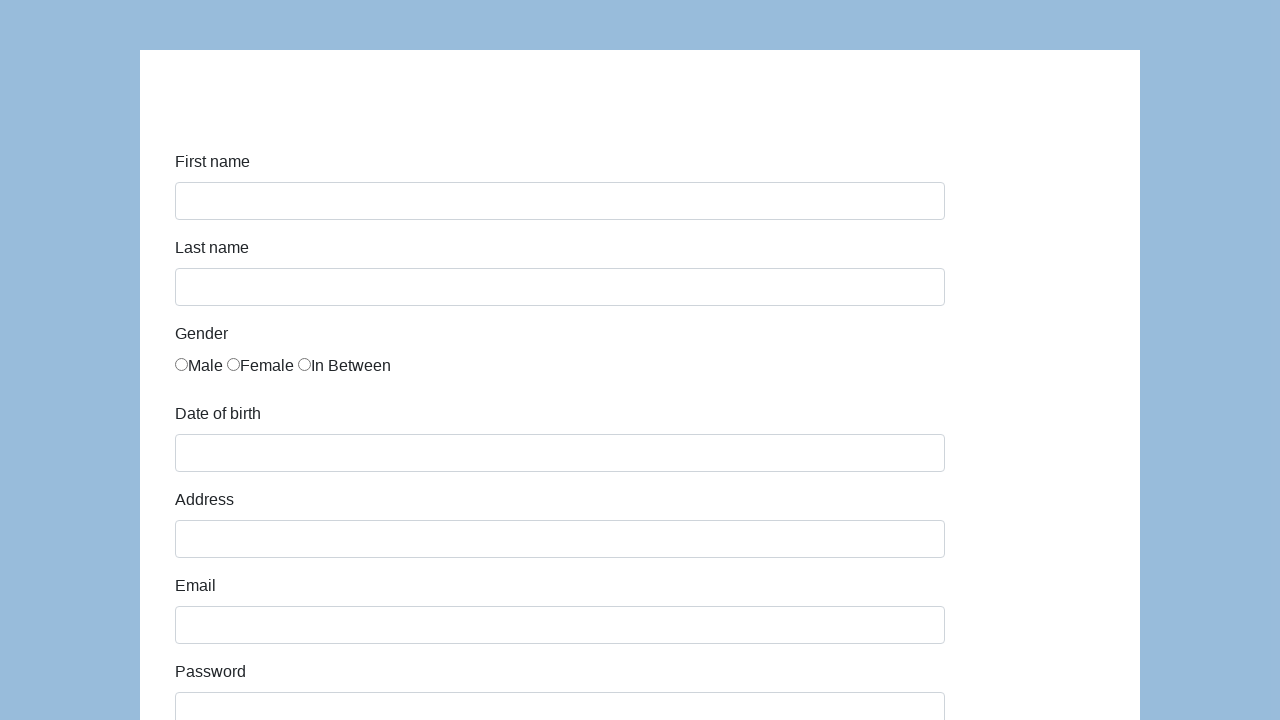

Navigated to demo form page
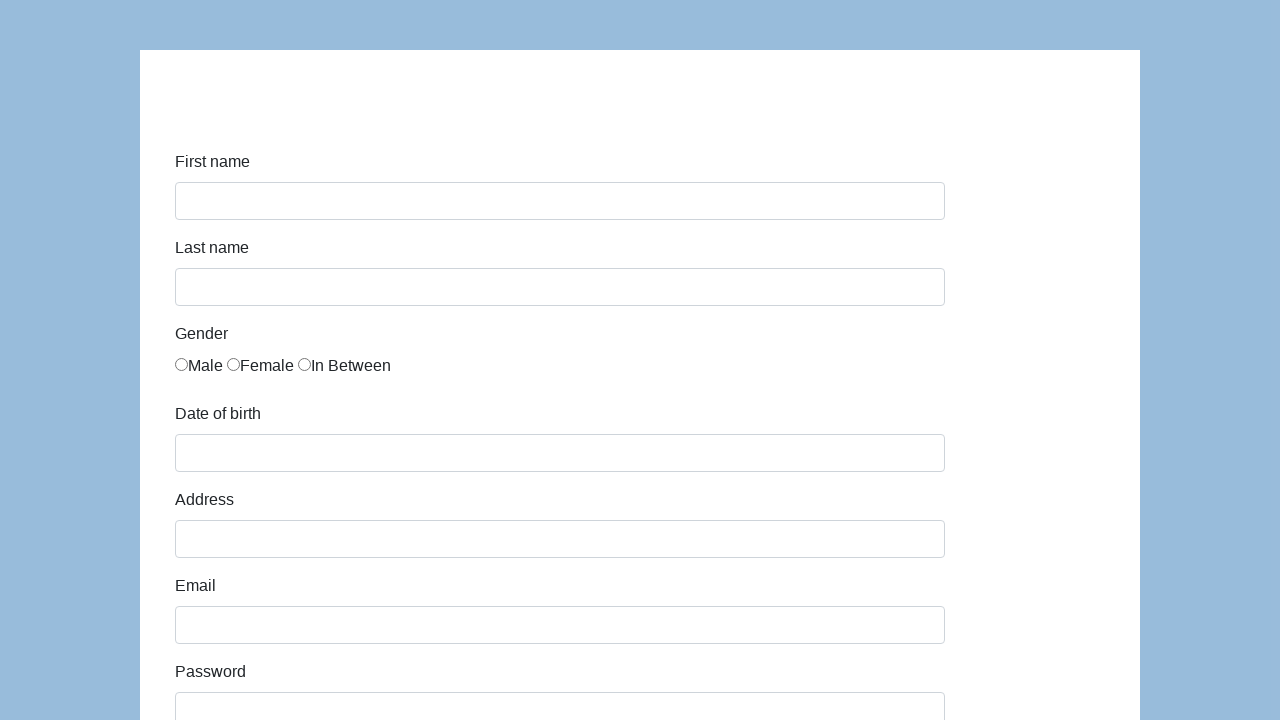

Filled first name field with 'Karol' on #first-name
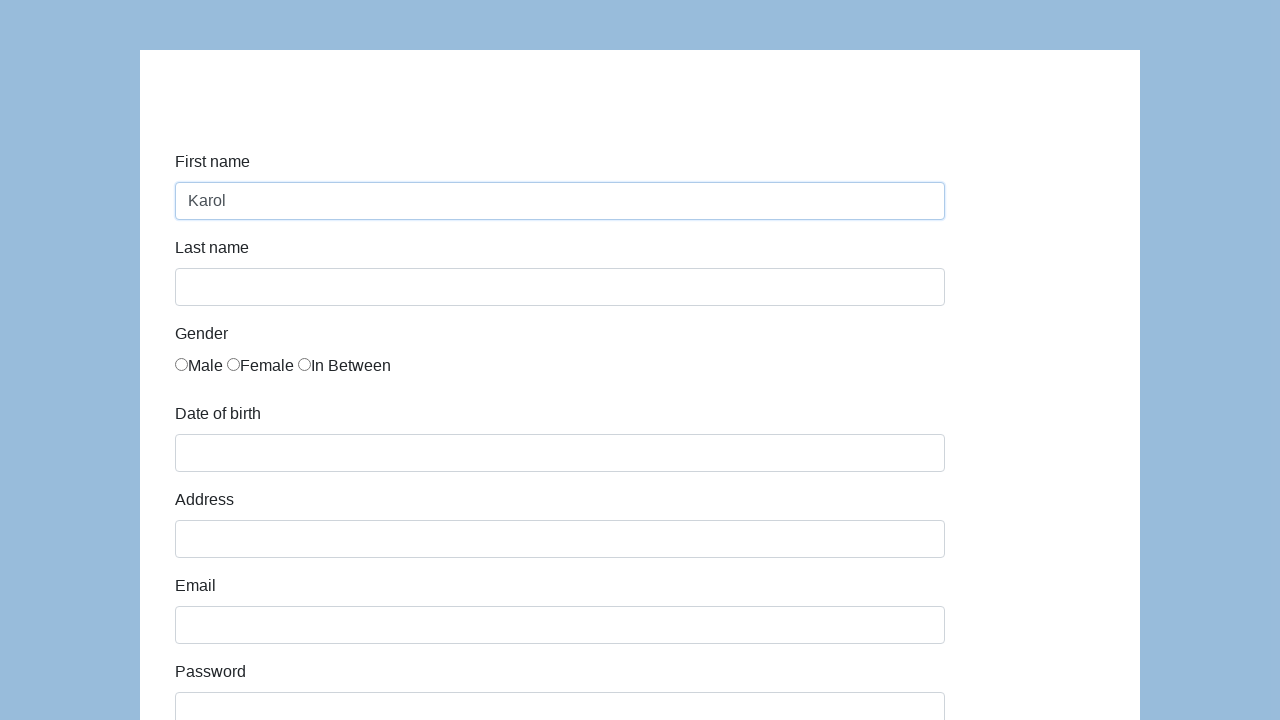

Selected 'QA' from role dropdown menu on #role
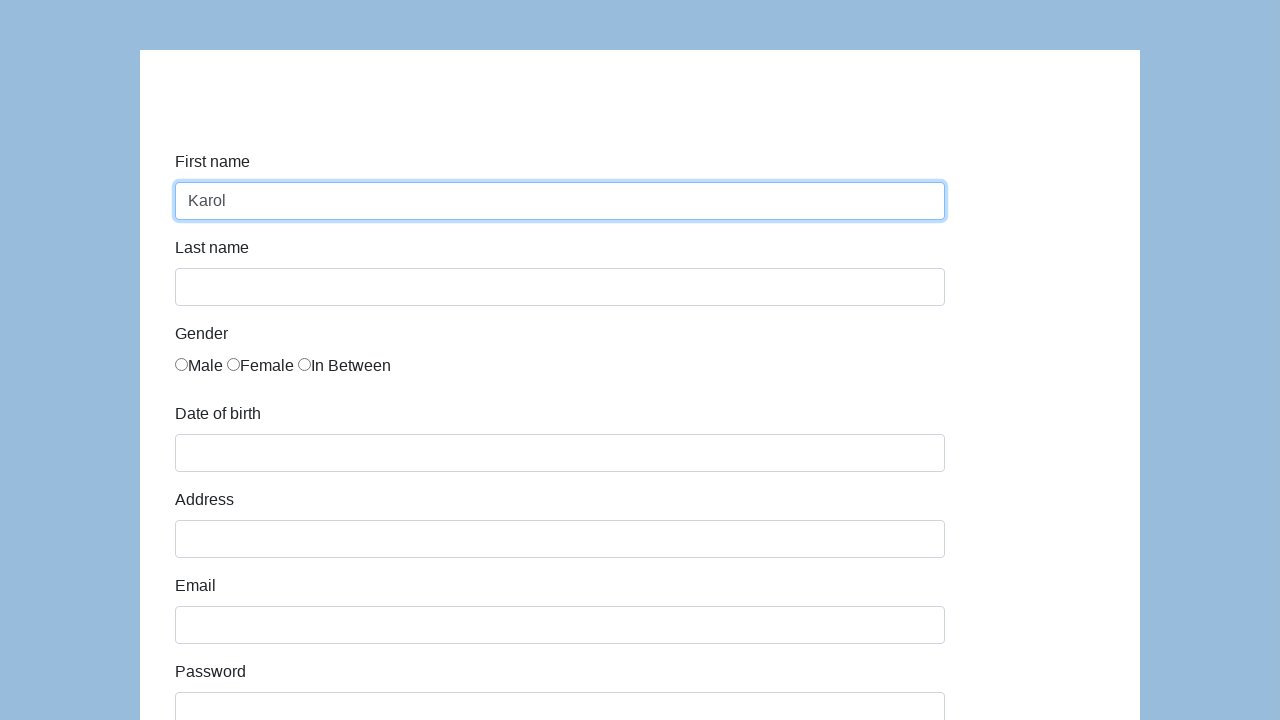

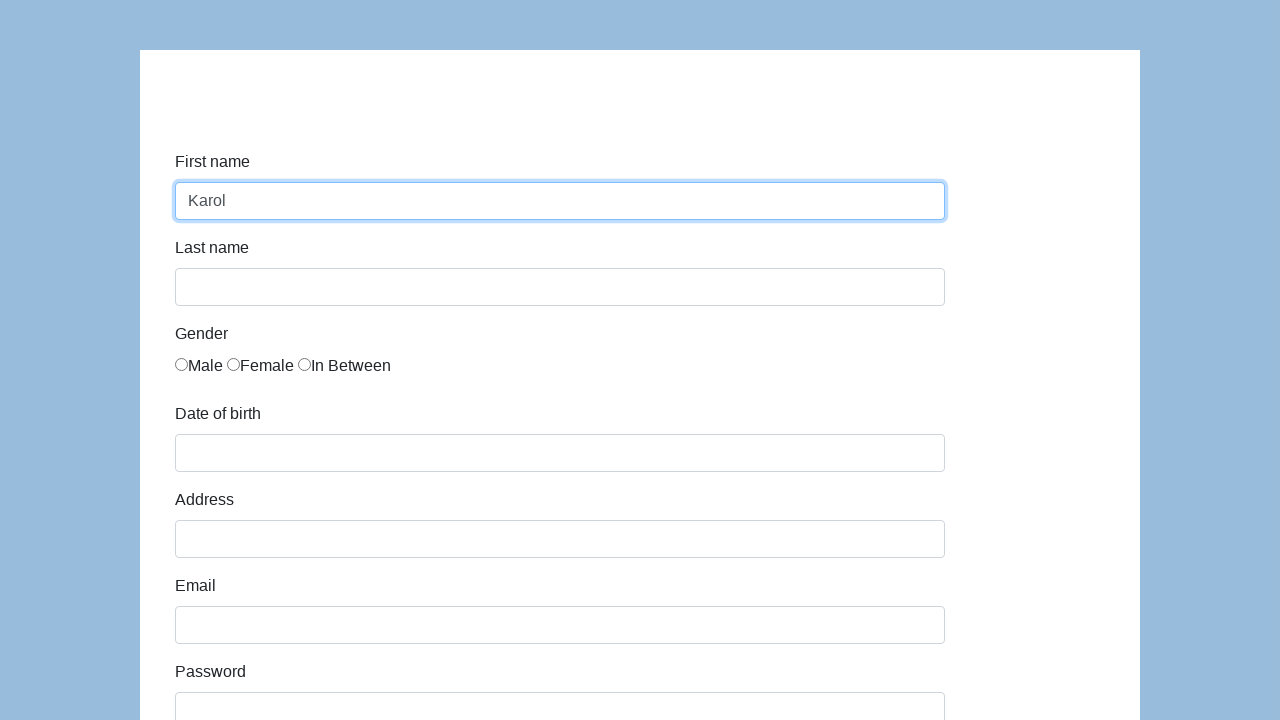